Tests dynamic control visibility by clicking a toggle button to hide and show a checkbox element, verifying its visibility state after each action

Starting URL: https://v1.training-support.net/selenium/dynamic-controls

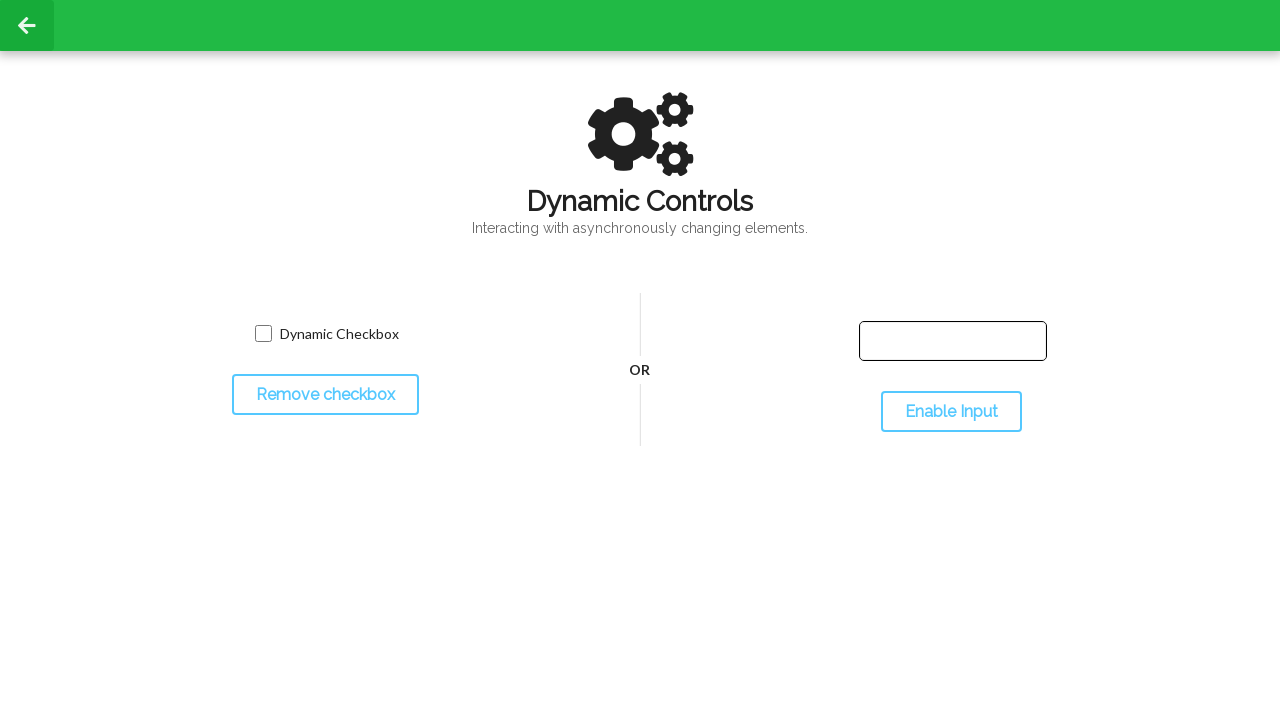

Clicked toggle button to hide the checkbox at (325, 395) on #toggleCheckbox
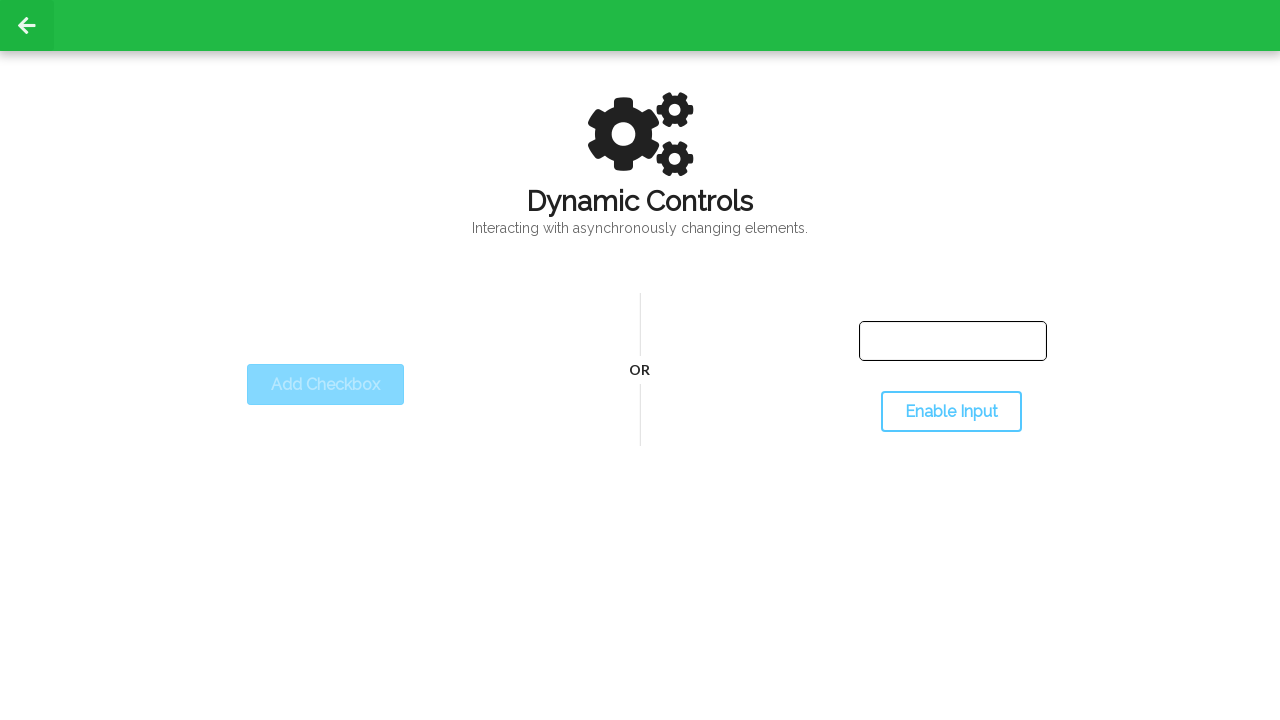

Verified that checkbox is hidden
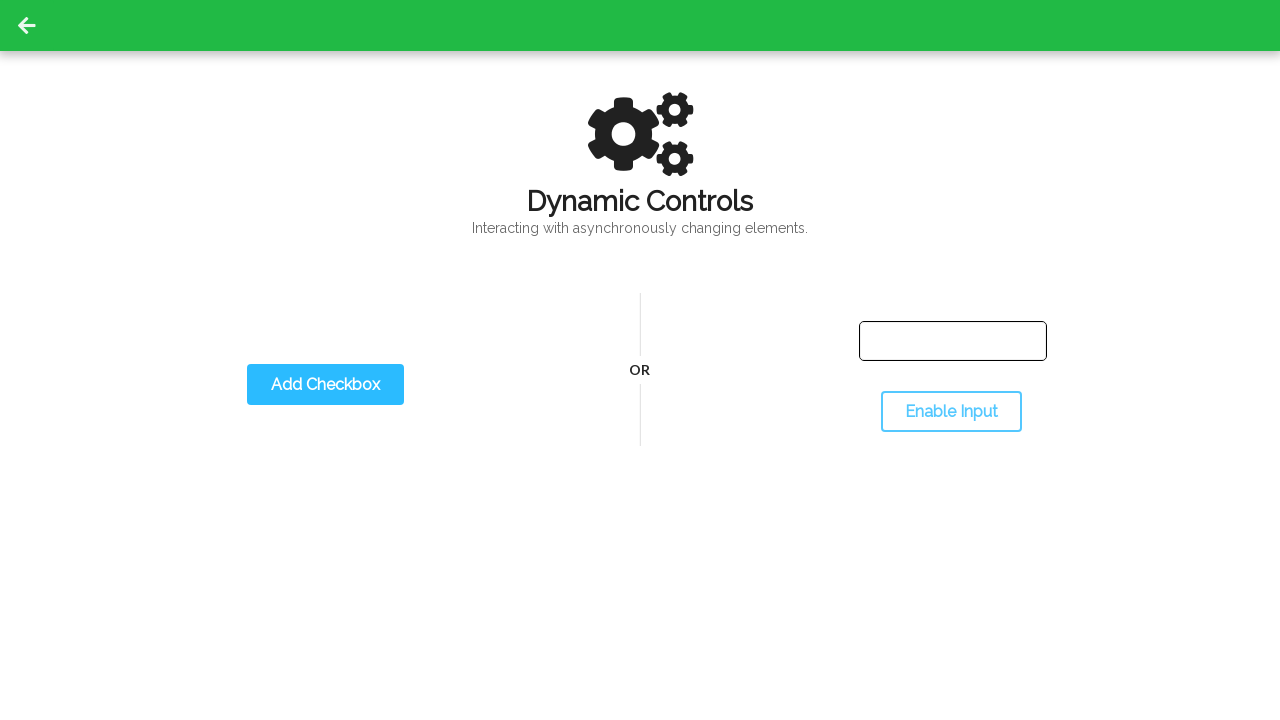

Clicked toggle button to show the checkbox at (325, 385) on #toggleCheckbox
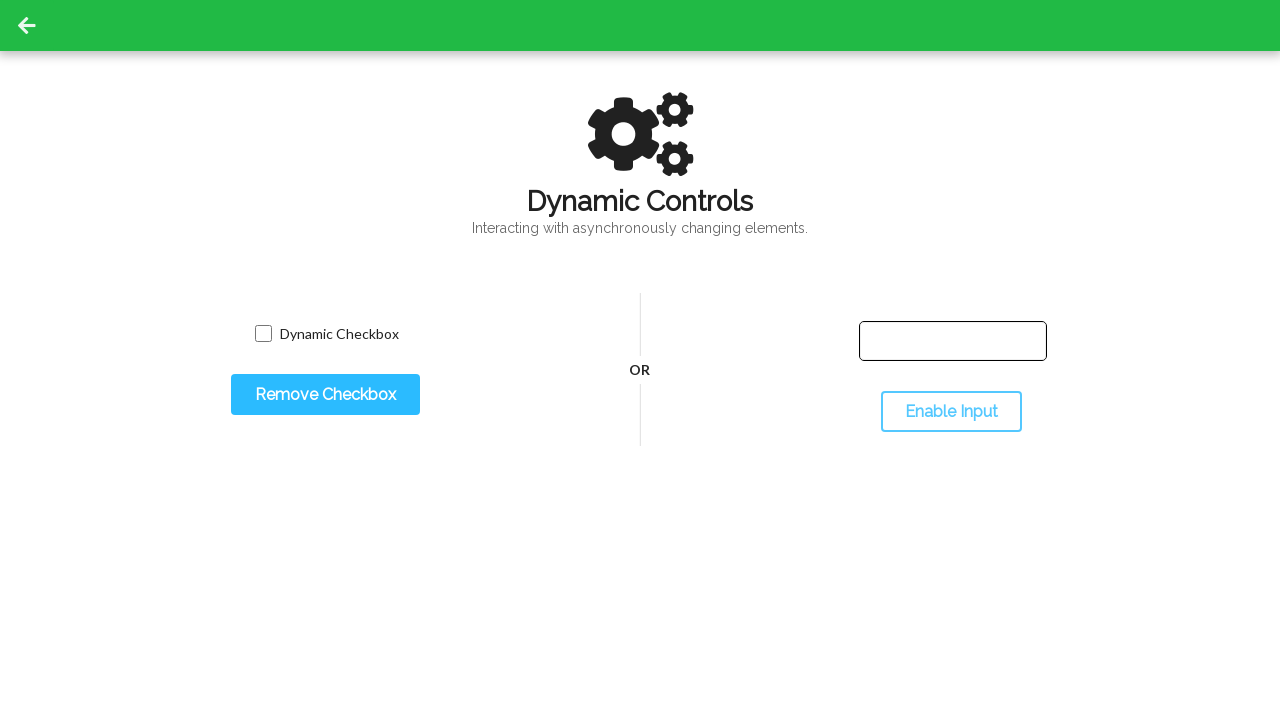

Verified that checkbox is visible
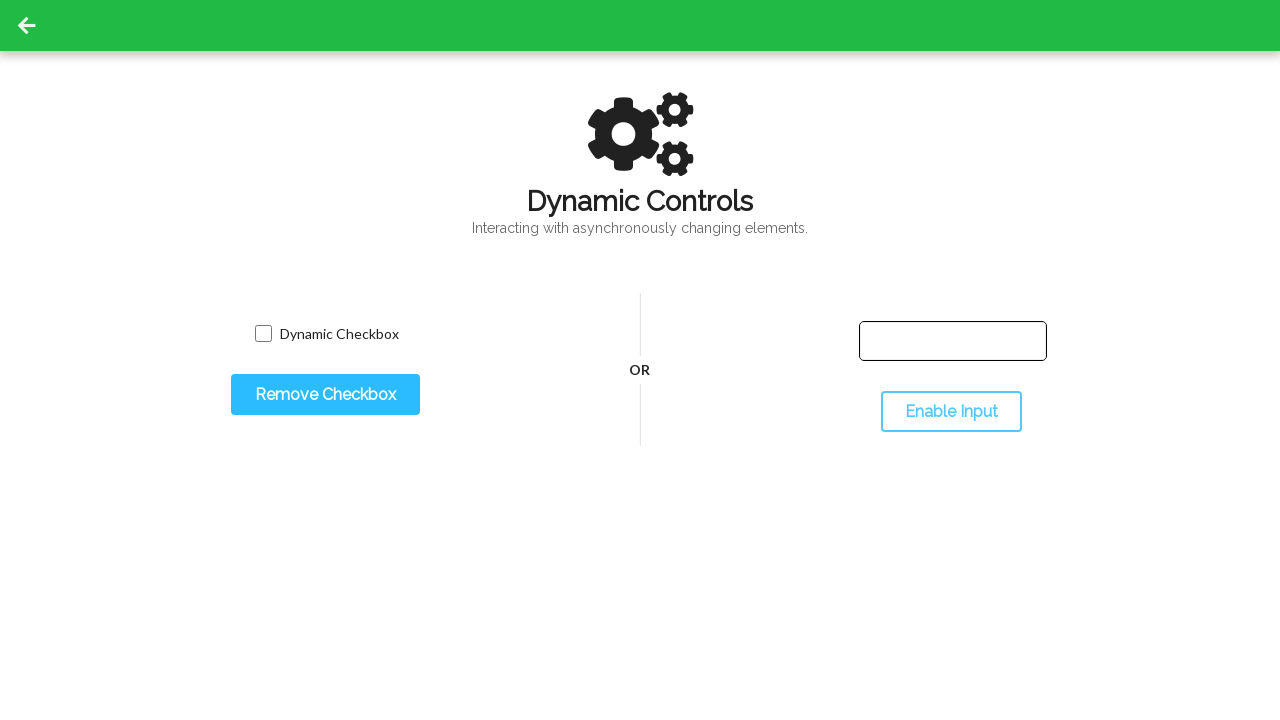

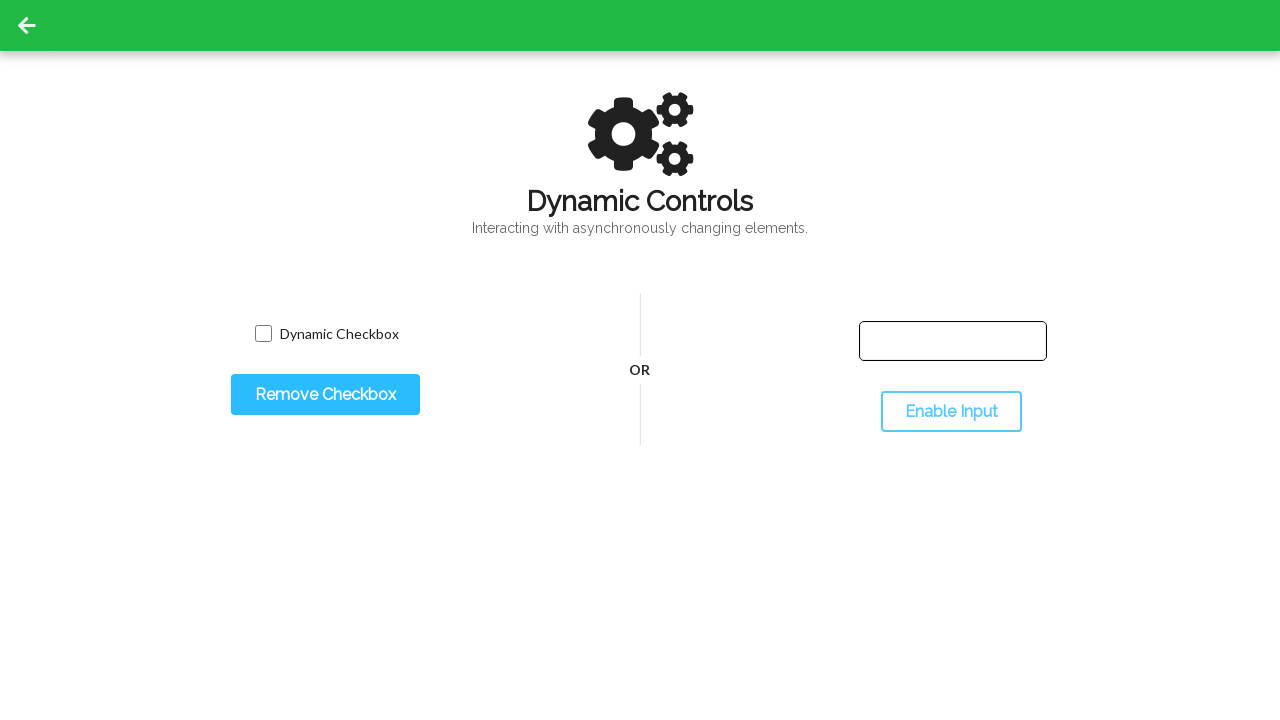